Tests frame navigation by switching between multiple iframes and clicking on links within each frame

Starting URL: https://www.tutorialspoint.com/selenium/practice/frames.php

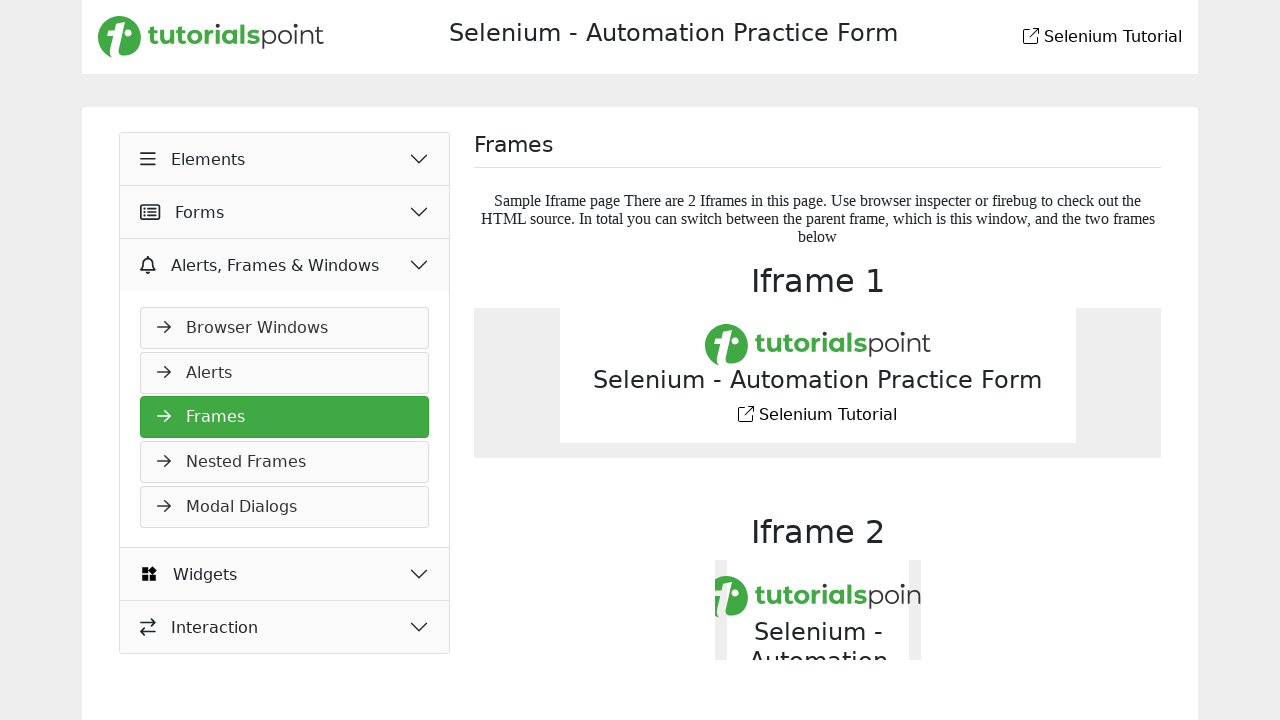

Attempted to click Selenium Tutorial link in main content (expected to fail as element is in iframe) at (1031, 36) on xpath=//a[text()=' Selenium Tutorial']
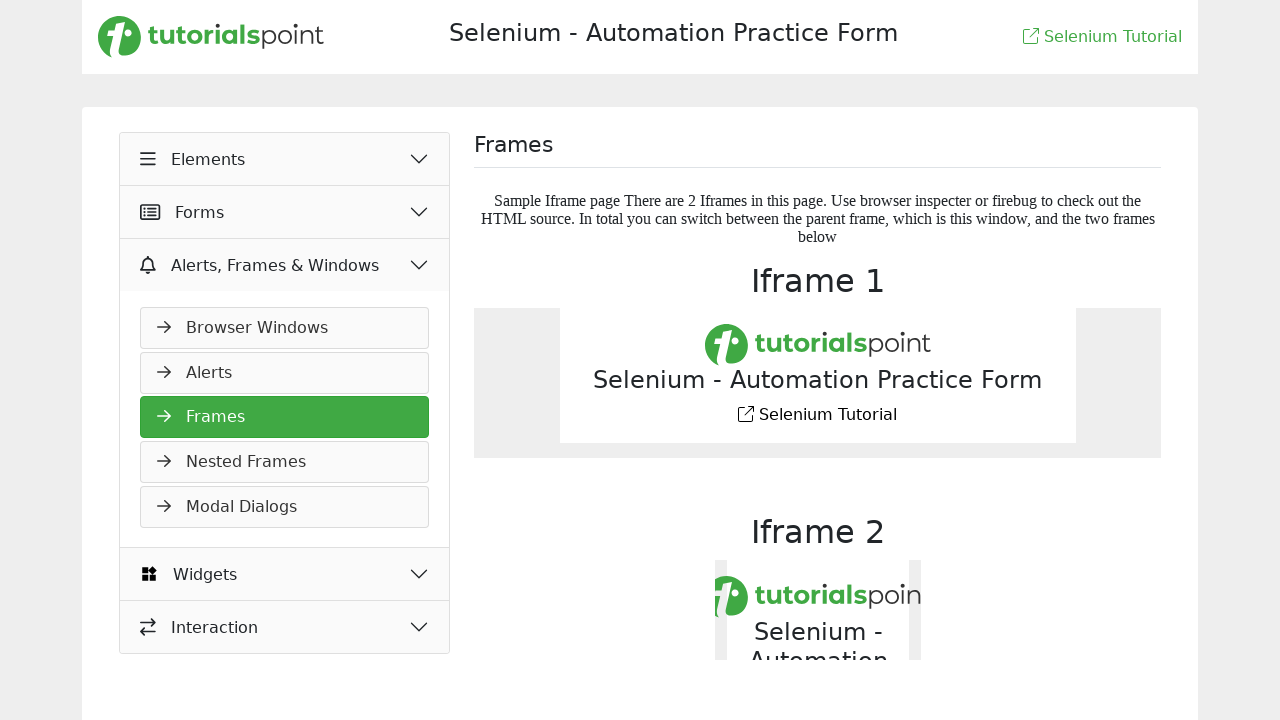

Located first iframe
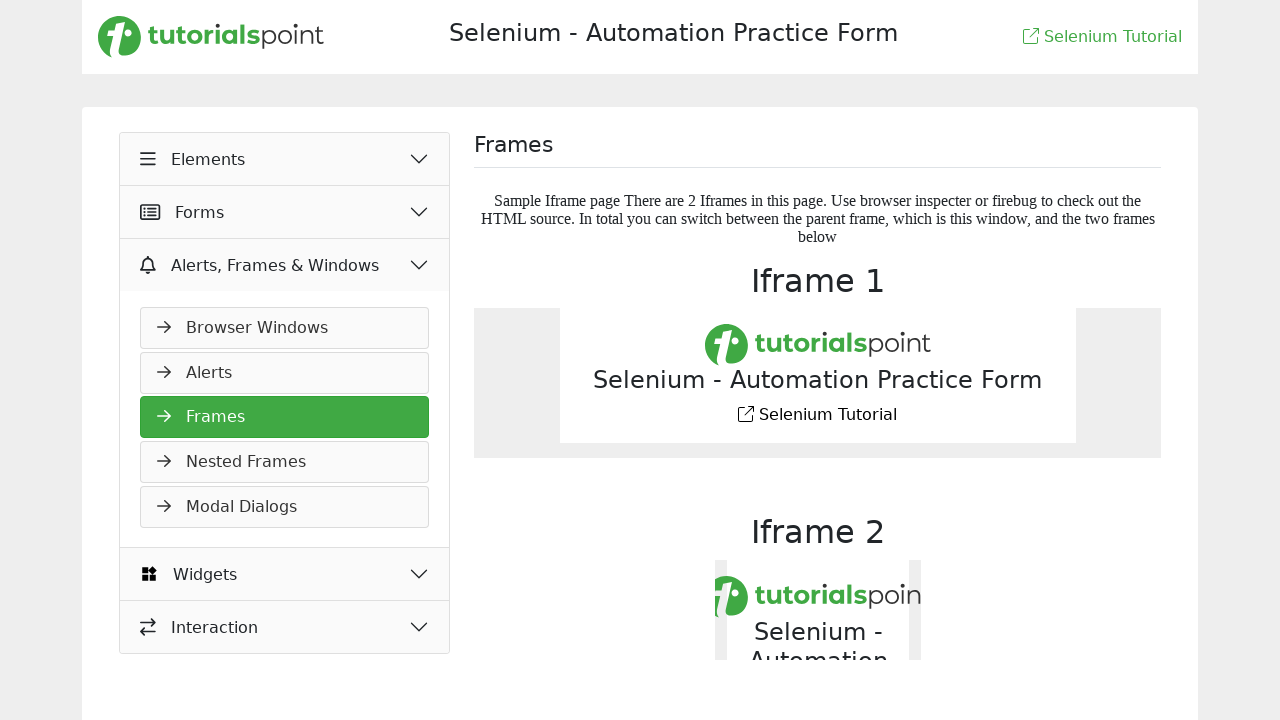

Clicked Selenium Tutorial link in first iframe at (746, 414) on iframe >> nth=0 >> internal:control=enter-frame >> xpath=//a[text()=' Selenium T
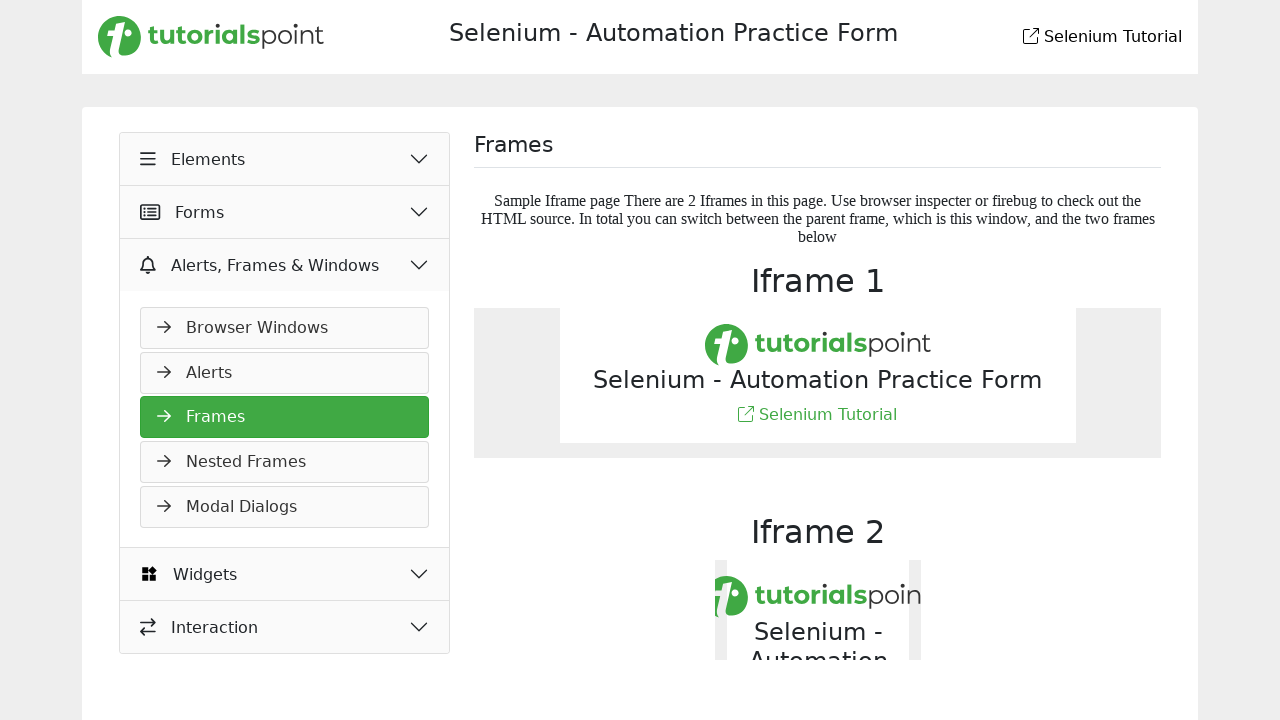

Located second iframe
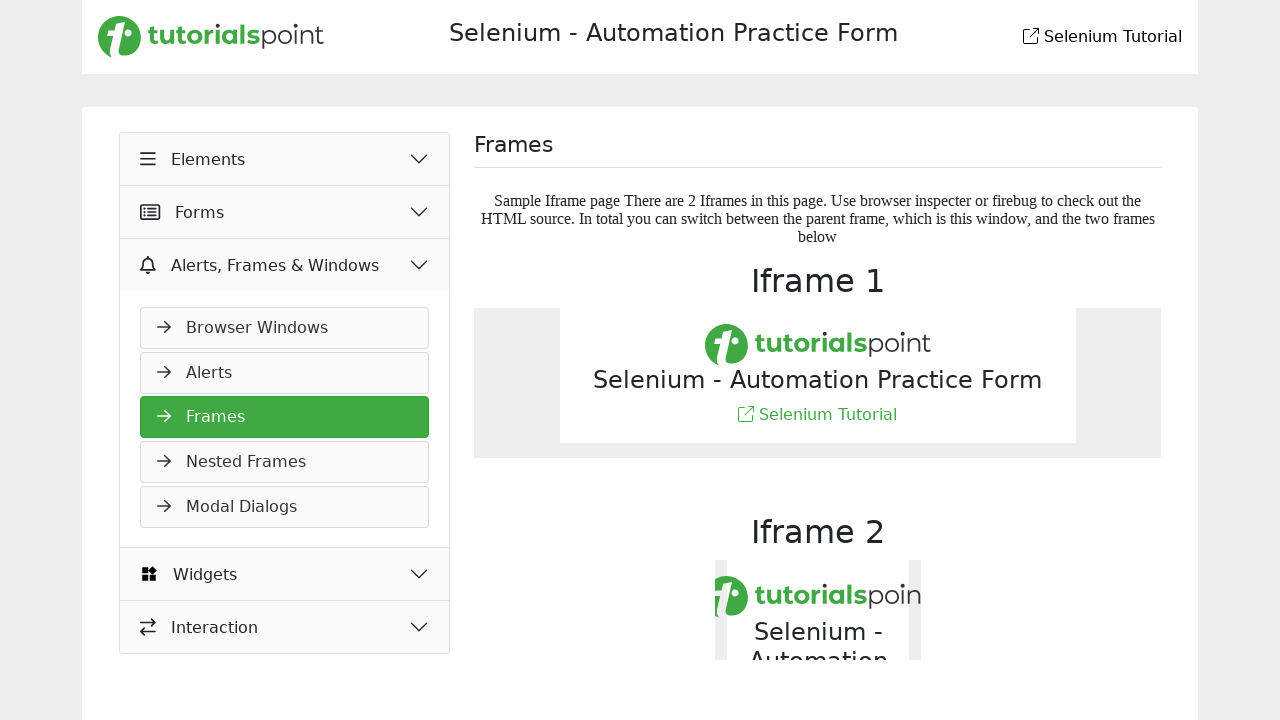

Clicked Selenium Tutorial link in second iframe at (778, 597) on iframe >> nth=1 >> internal:control=enter-frame >> xpath=//a[text()=' Selenium T
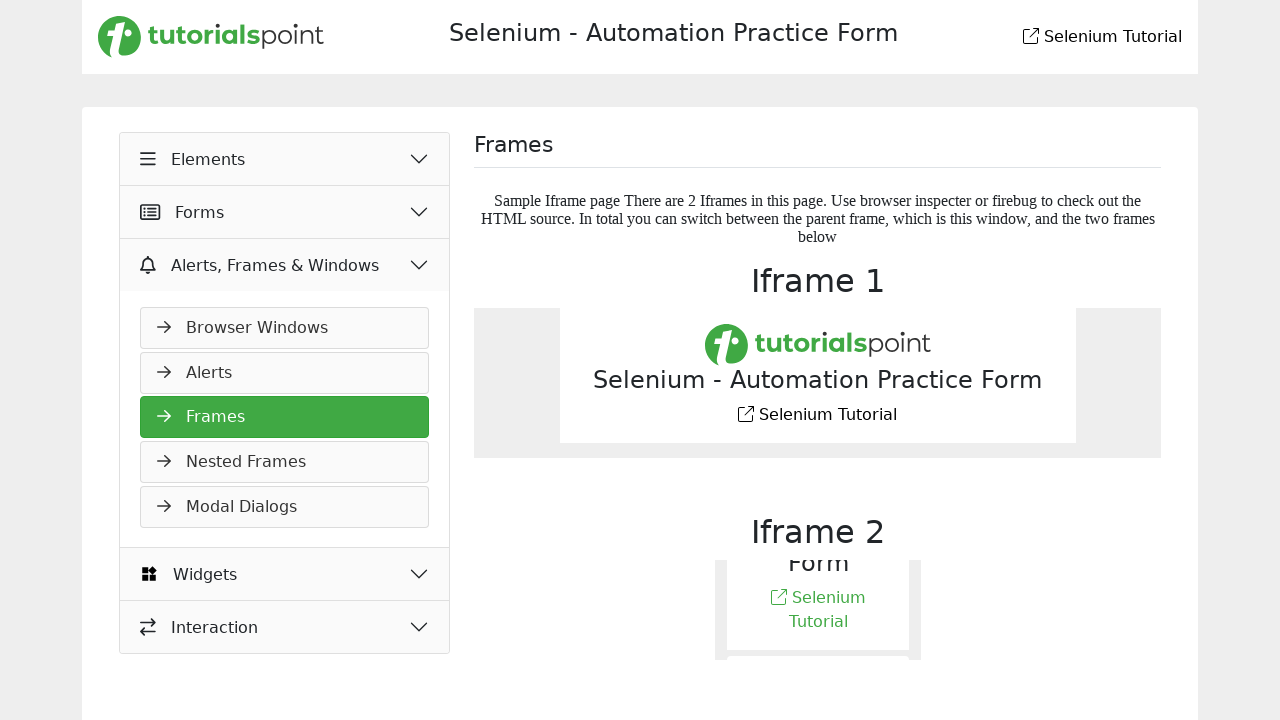

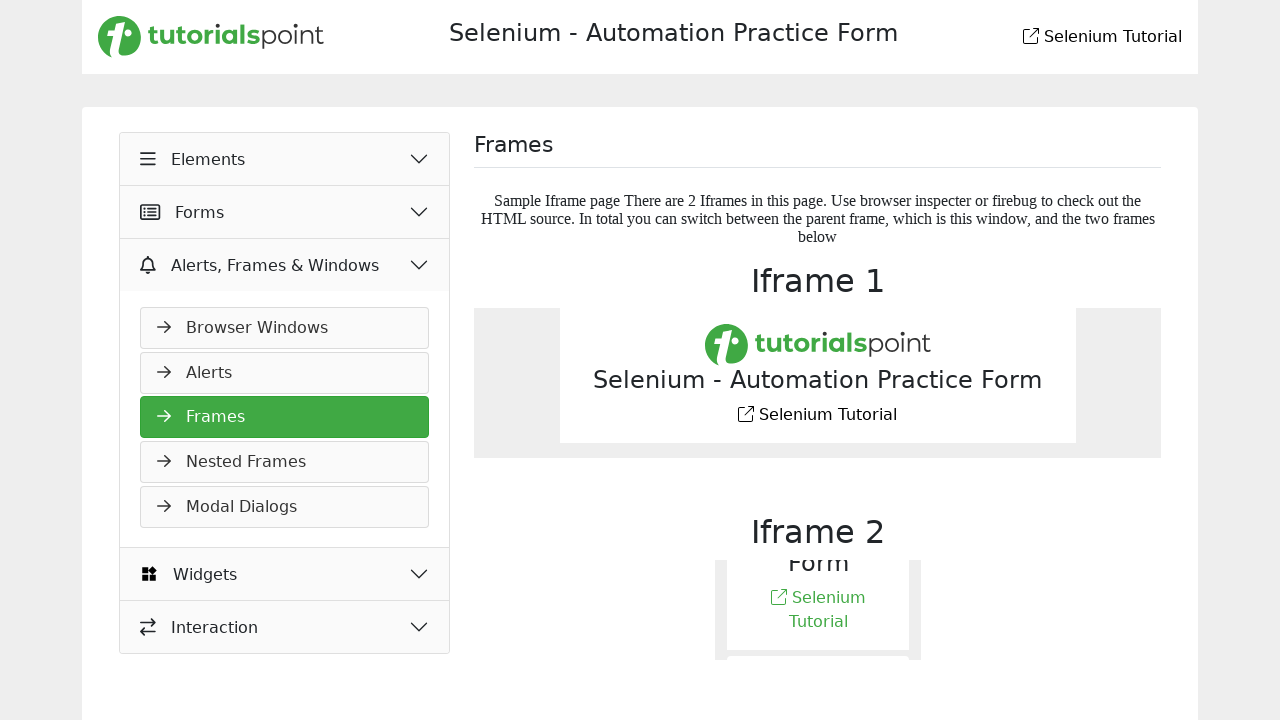